Tests network request failure handling by intercepting and failing requests matching "GetBook" pattern, then navigating to the library section of an Angular demo application.

Starting URL: https://rahulshettyacademy.com/angularAppdemo/

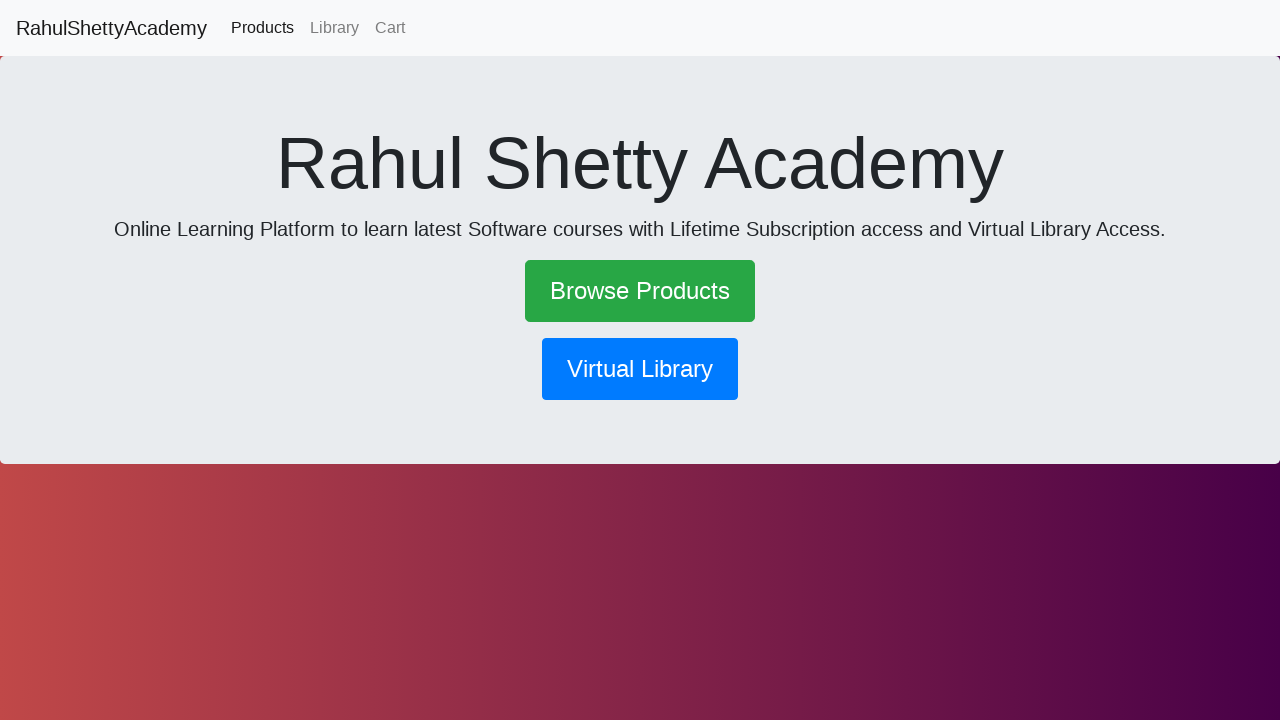

Set up route interception to abort requests matching 'GetBook' pattern
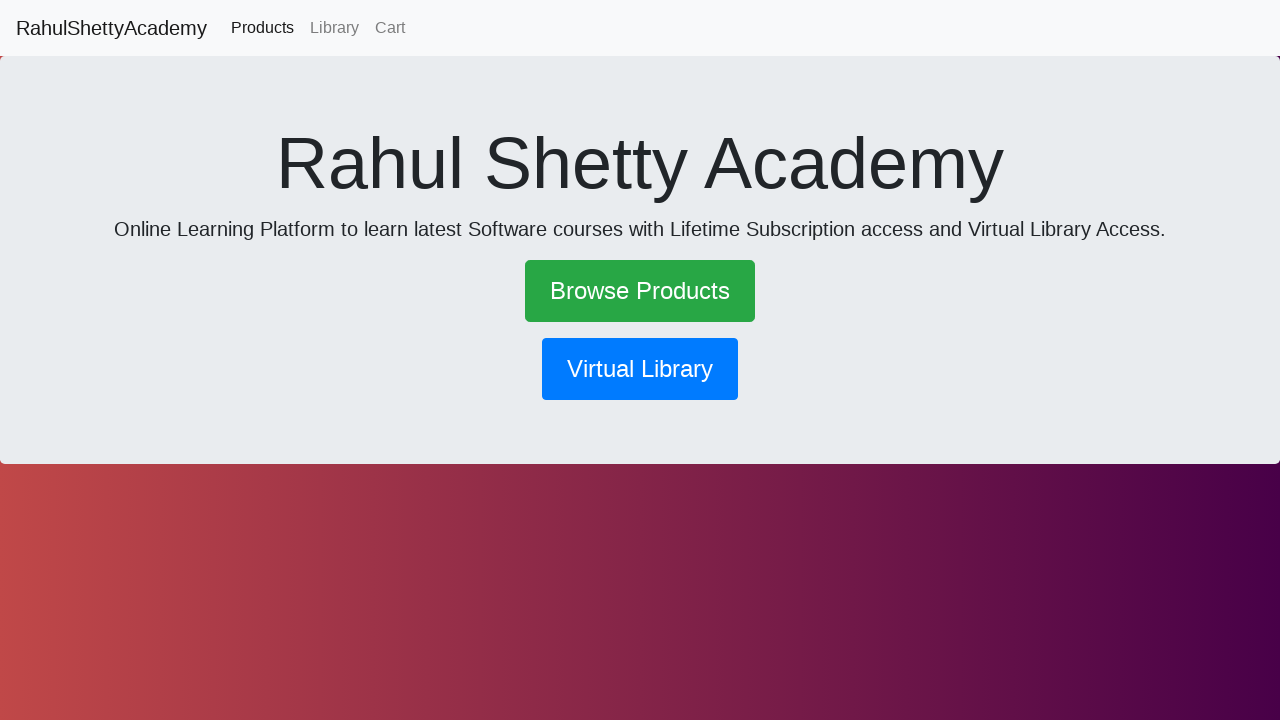

Clicked on the library button at (640, 369) on button[routerlink*='library']
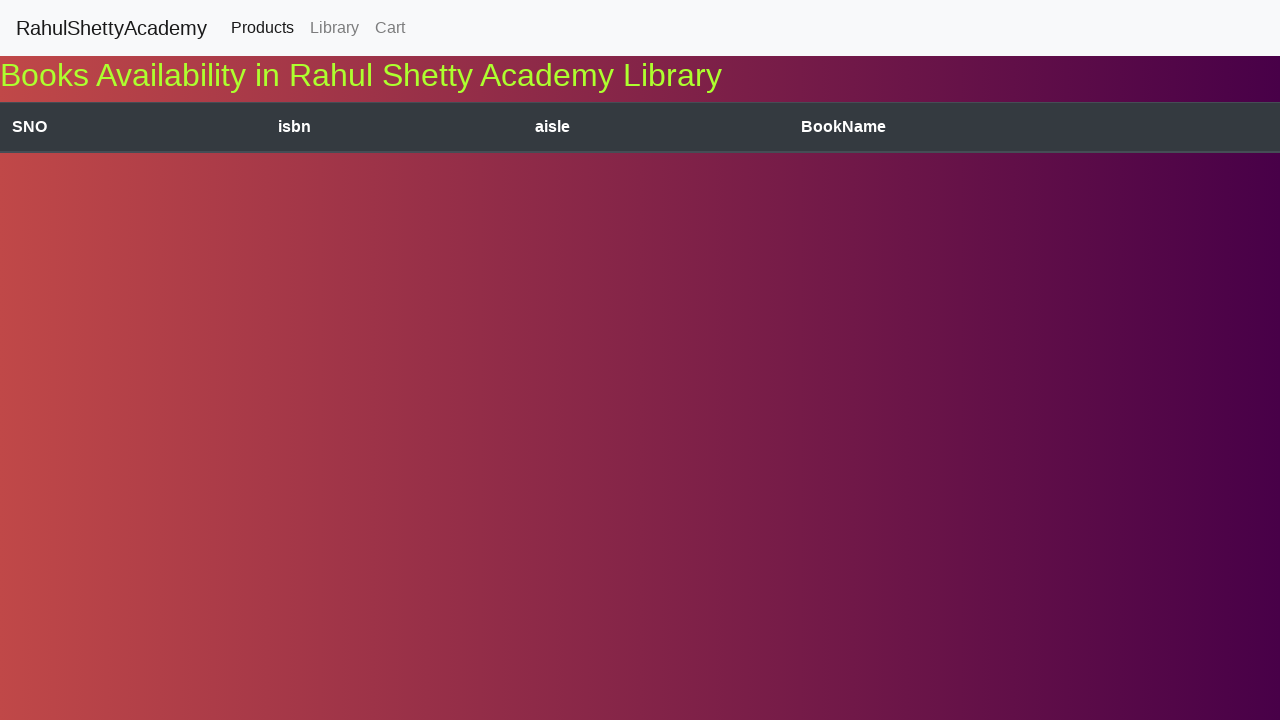

Waited for network to become idle after failed GetBook request
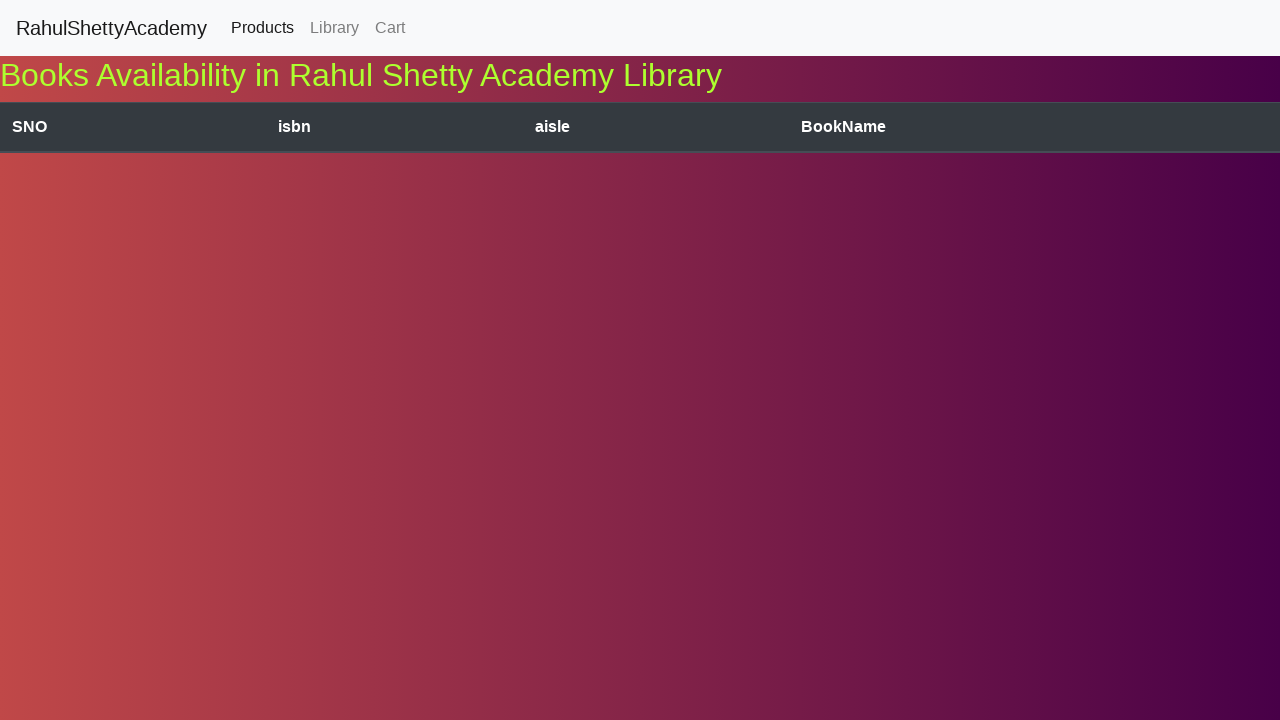

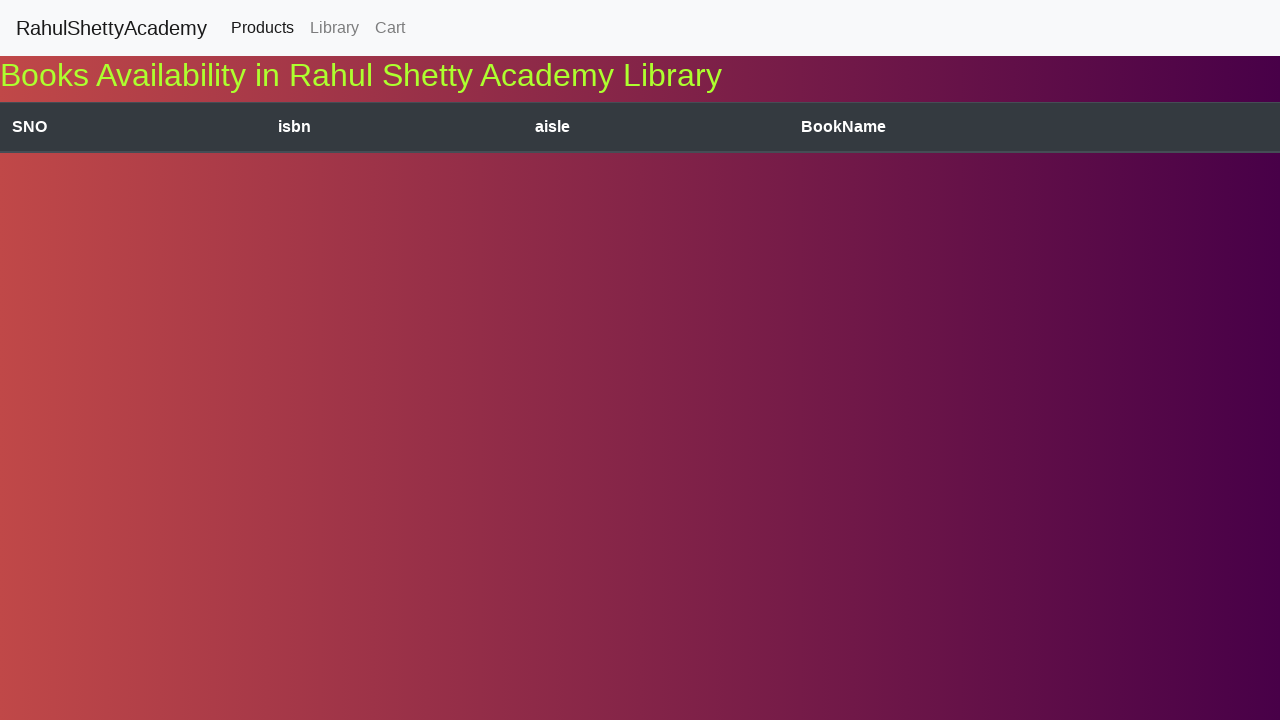